Tests the "Forgot login info" customer lookup functionality by navigating to the forgot login page, filling out the customer lookup form with personal information, and verifying an error message appears when customer is not found.

Starting URL: https://parabank.parasoft.com/parabank/index.htm

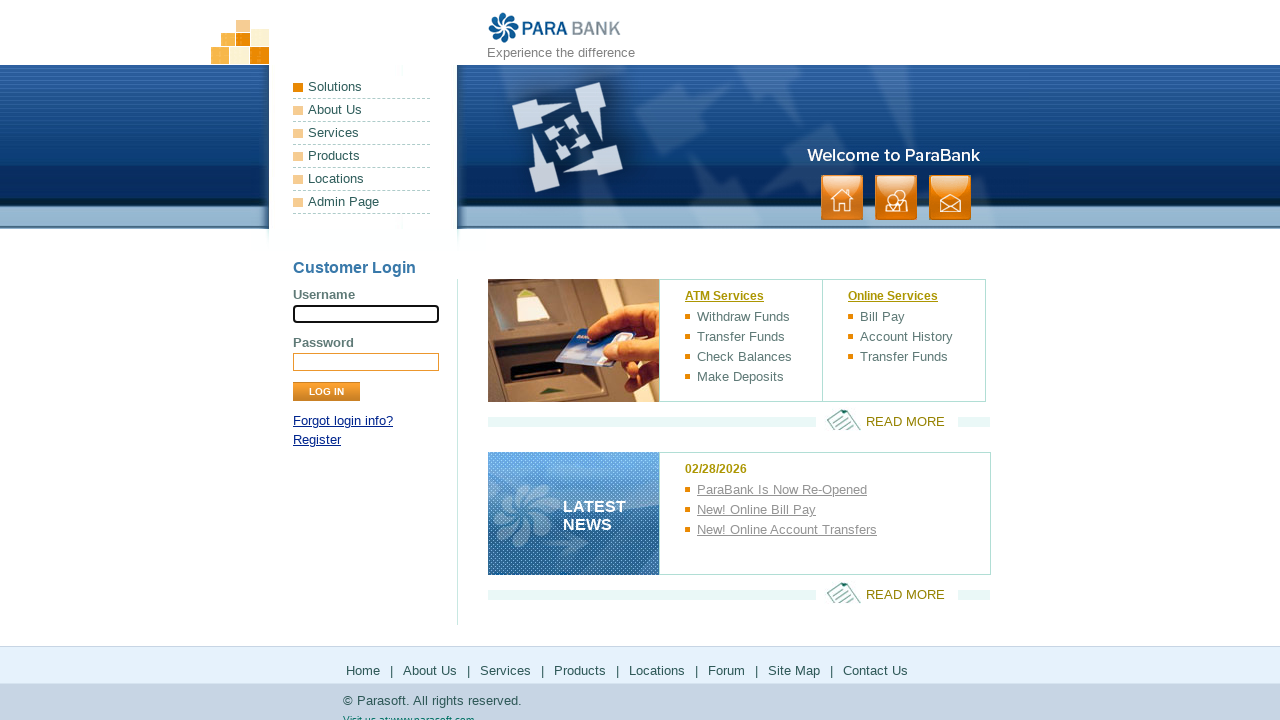

Clicked on 'Forgot login info?' link at (343, 421) on a:has-text('Forgot login info?')
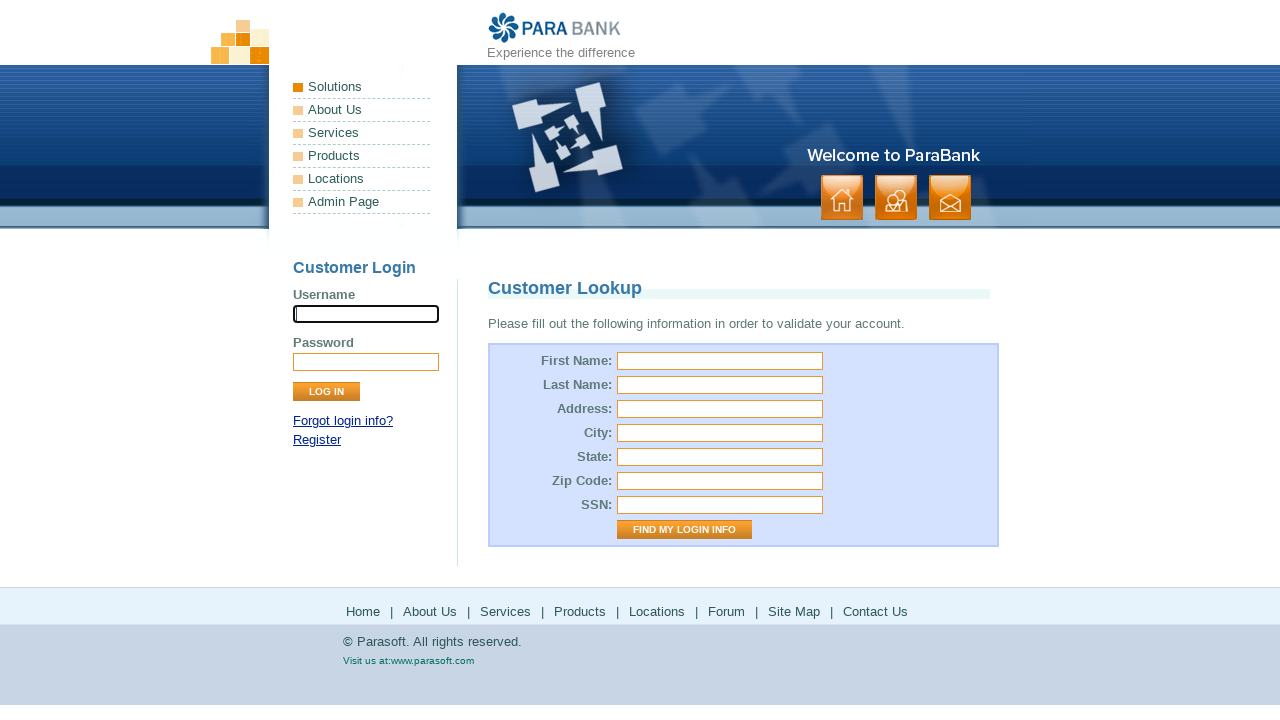

Customer lookup page loaded
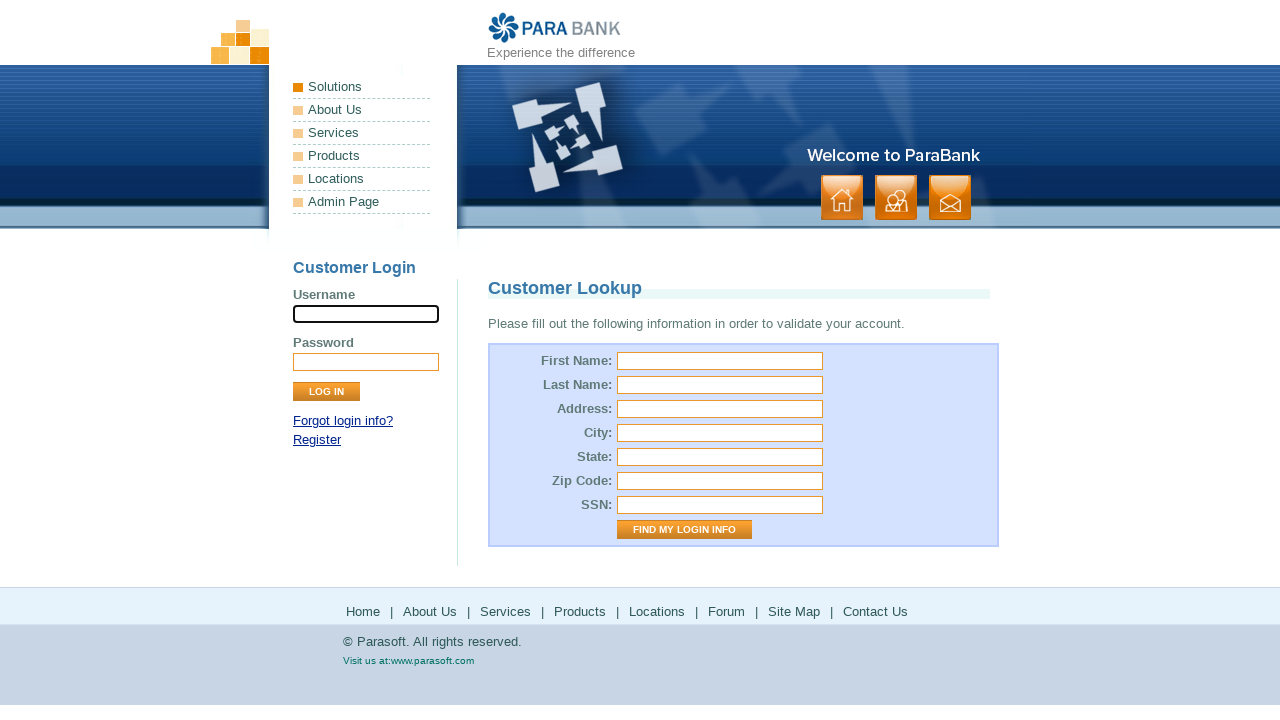

Filled first name field with 'user' on #firstName
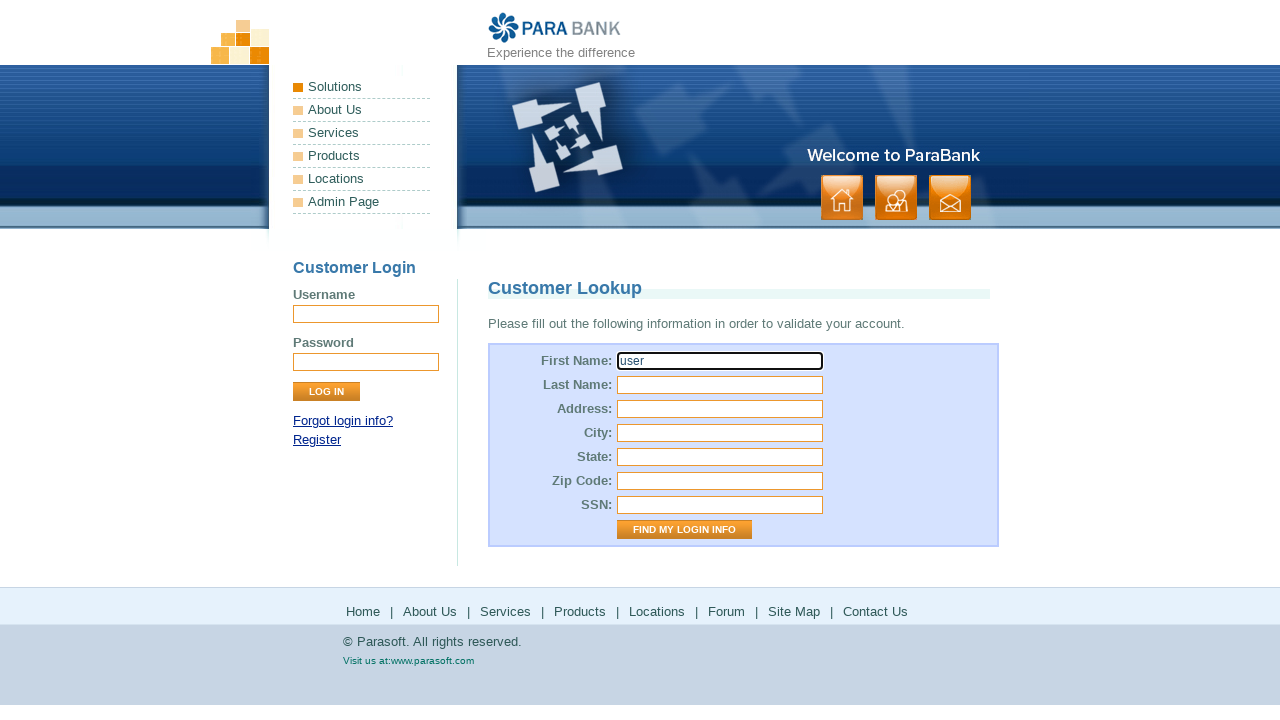

Filled last name field with 'User_user' on #lastName
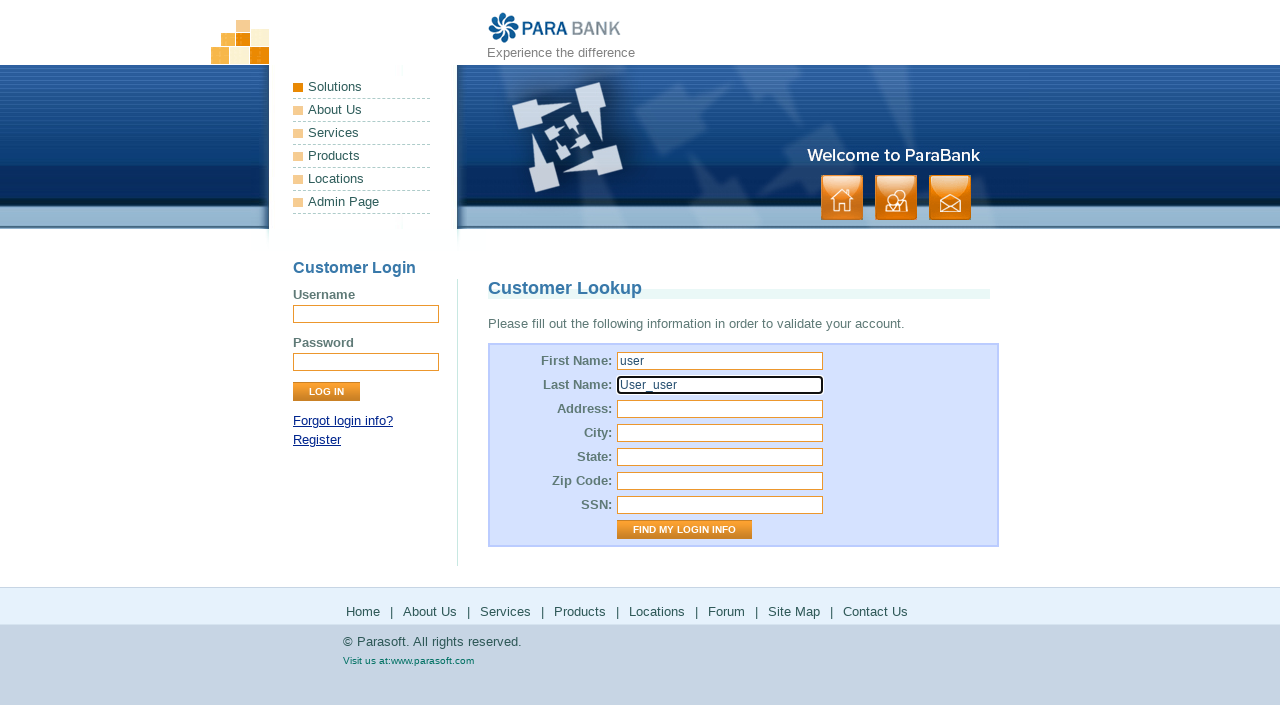

Filled street address field with 'USA' on #address\.street
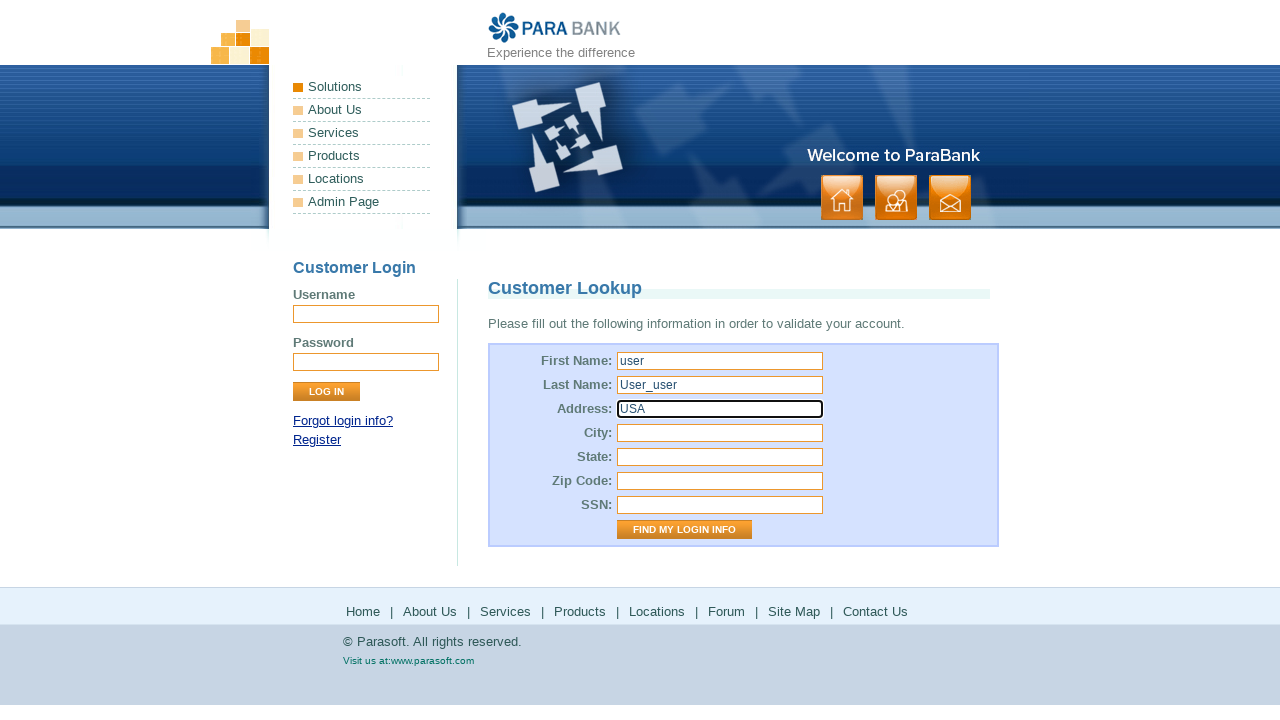

Filled city field with 'LOS ANGELES' on #address\.city
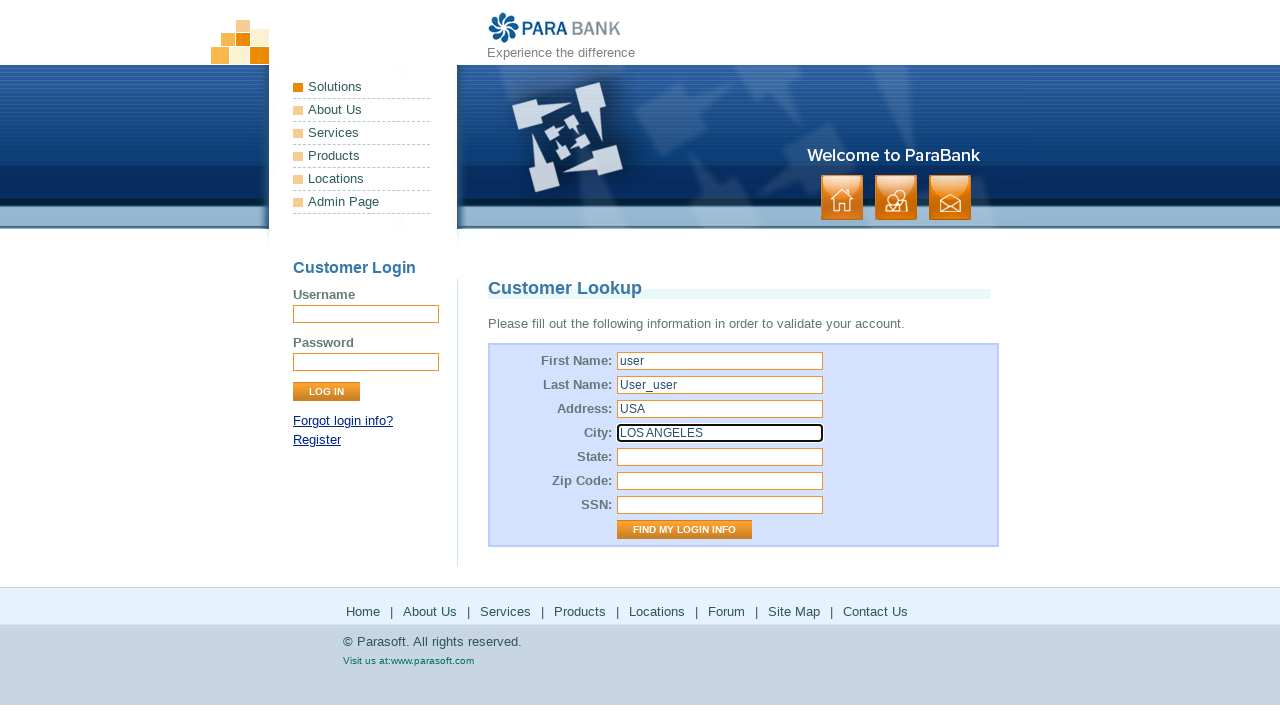

Filled state field with 'California' on #address\.state
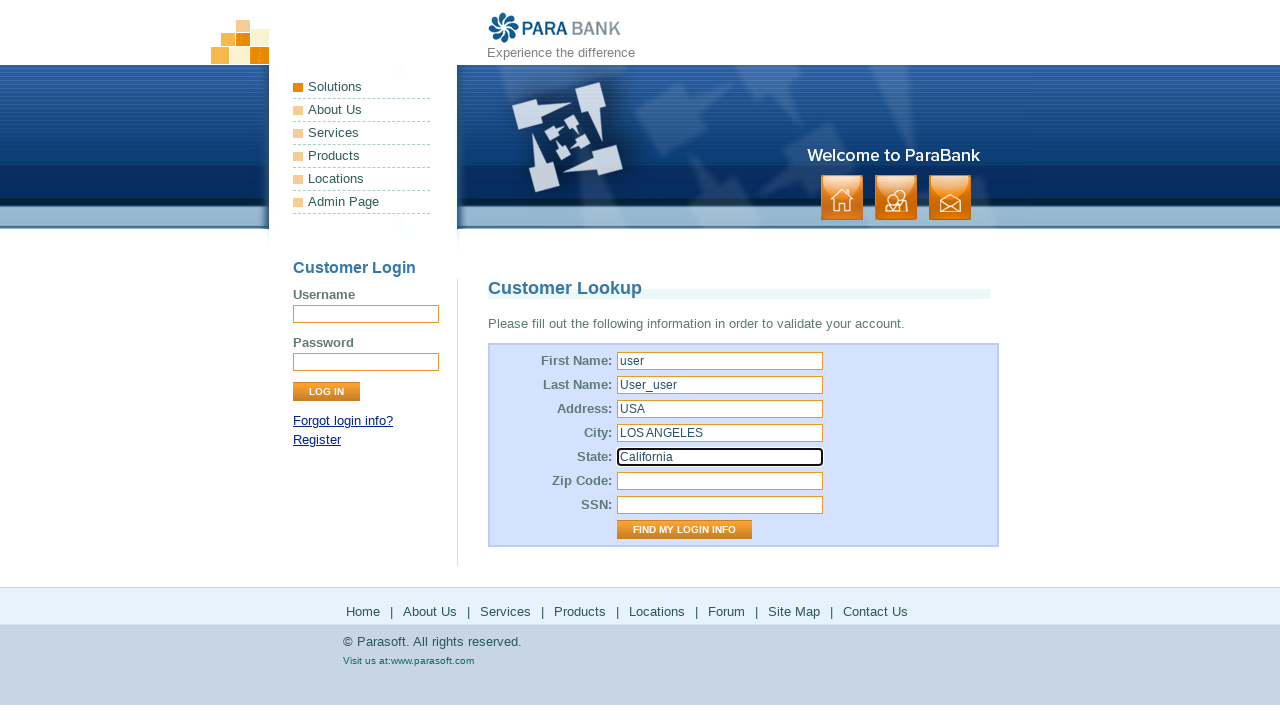

Filled zip code field with '123456' on #address\.zipCode
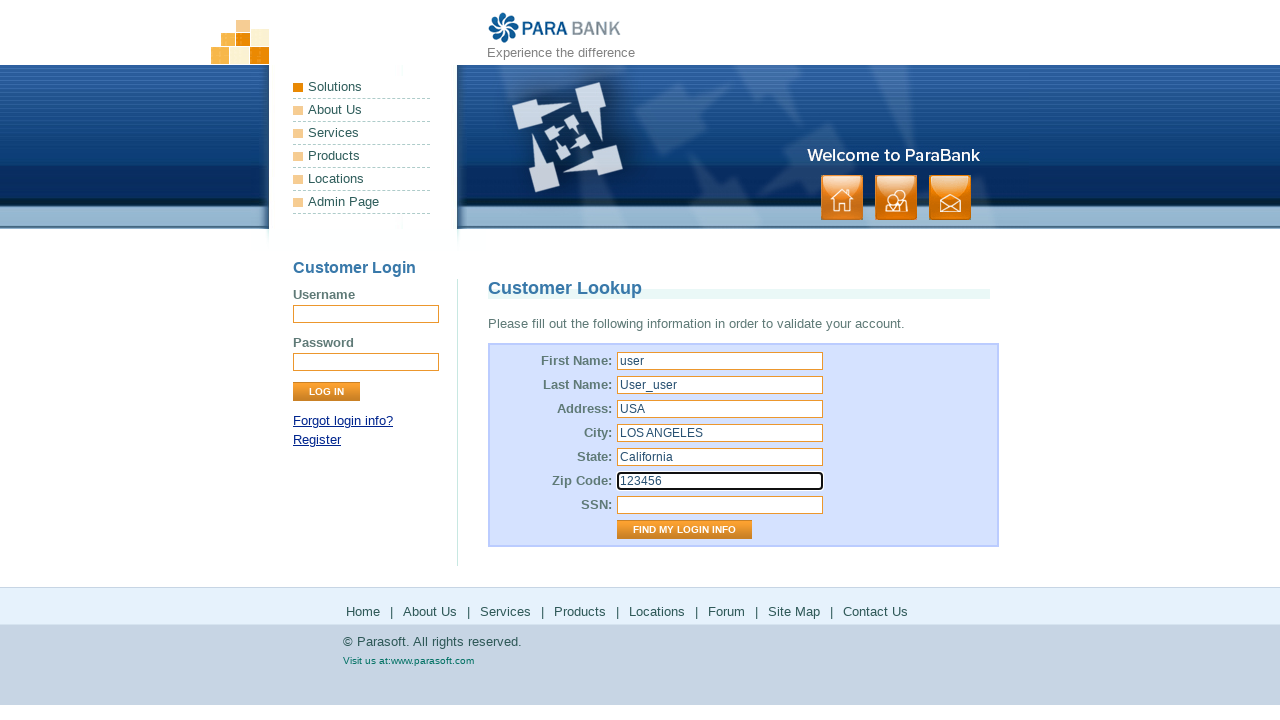

Filled SSN field with '123fff' on #ssn
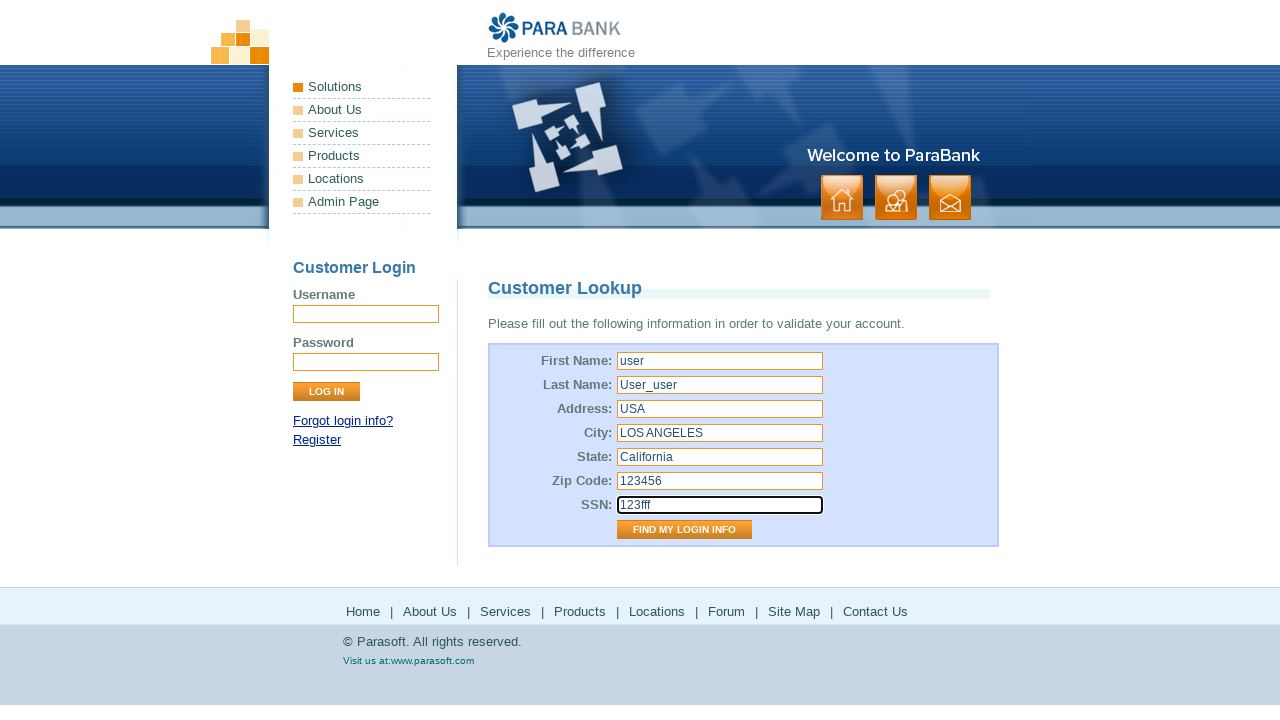

Clicked 'Find My Login Info' button at (684, 530) on input[value='Find My Login Info']
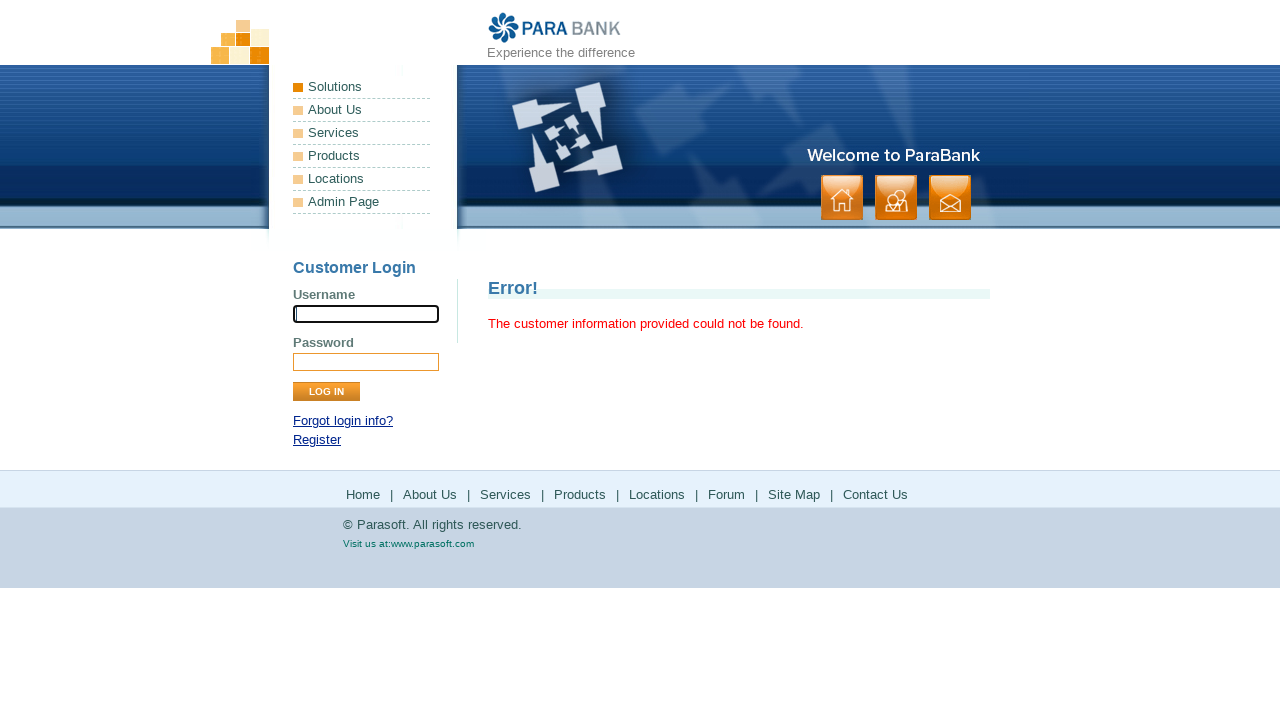

Error message appeared - customer not found
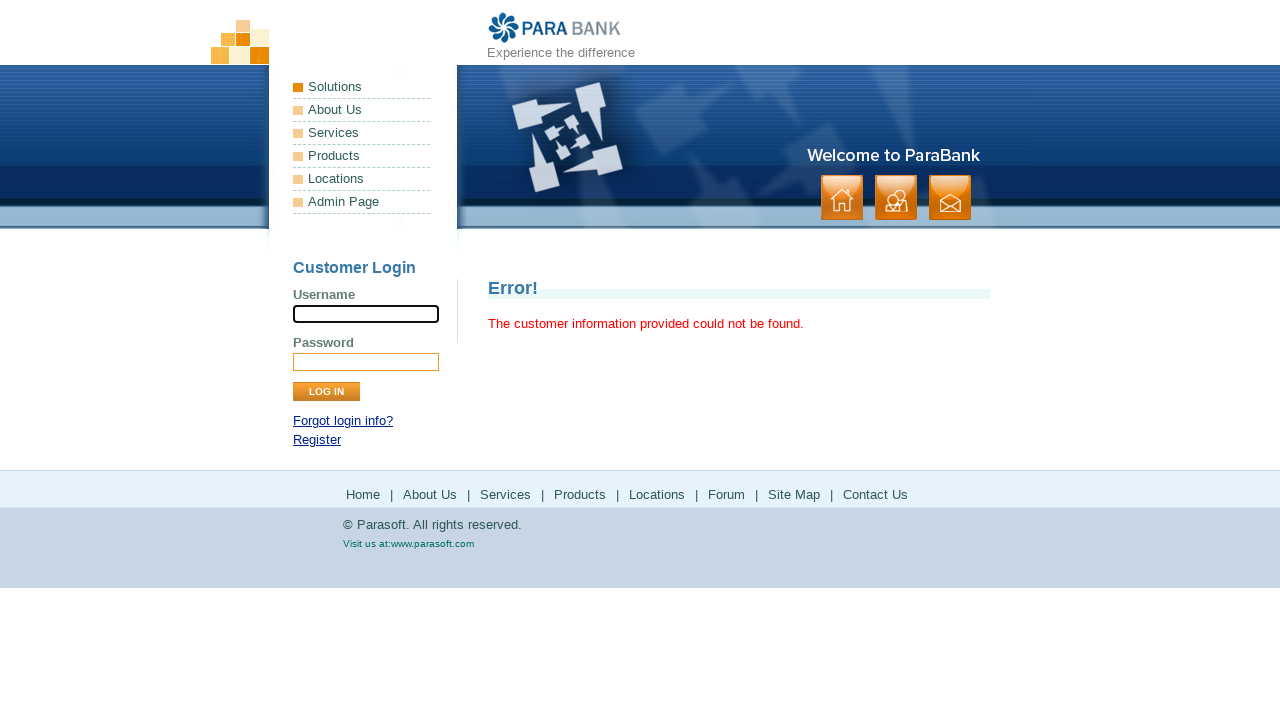

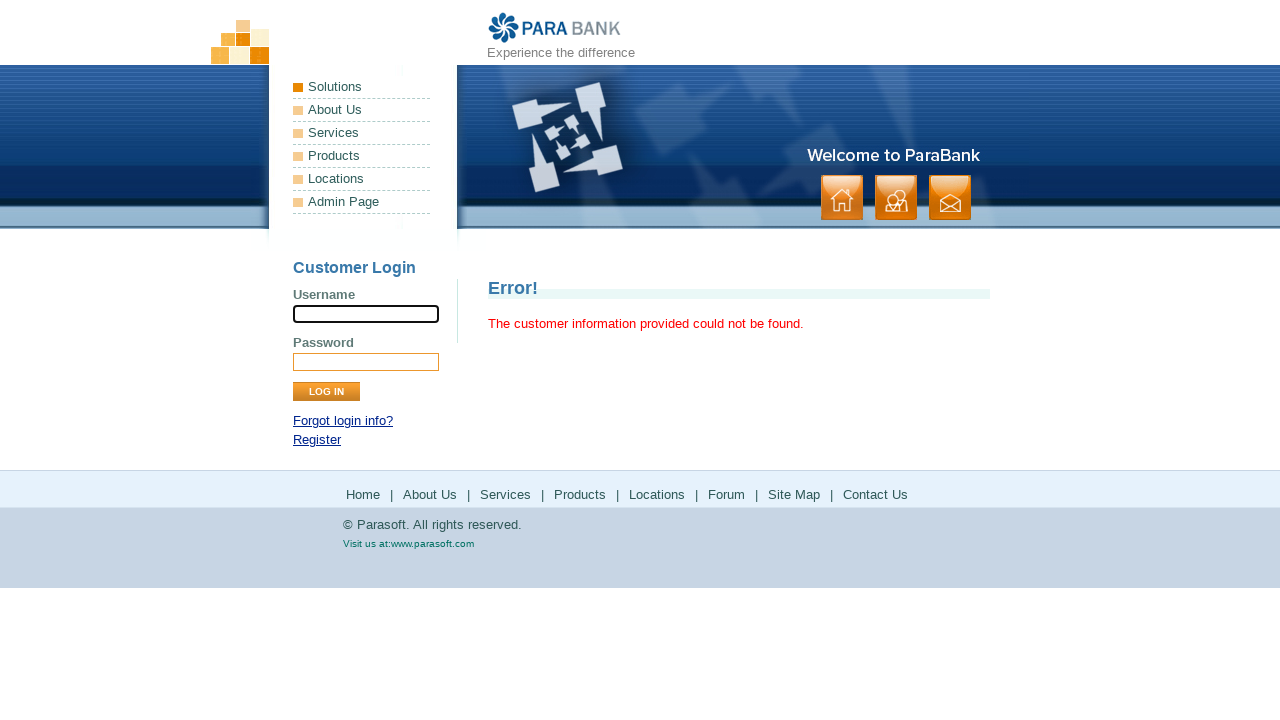